Tests the Modal component on Bootstrap website by navigating to docs, then to the Modal section, and triggering a modal dialog

Starting URL: https://getbootstrap.com/

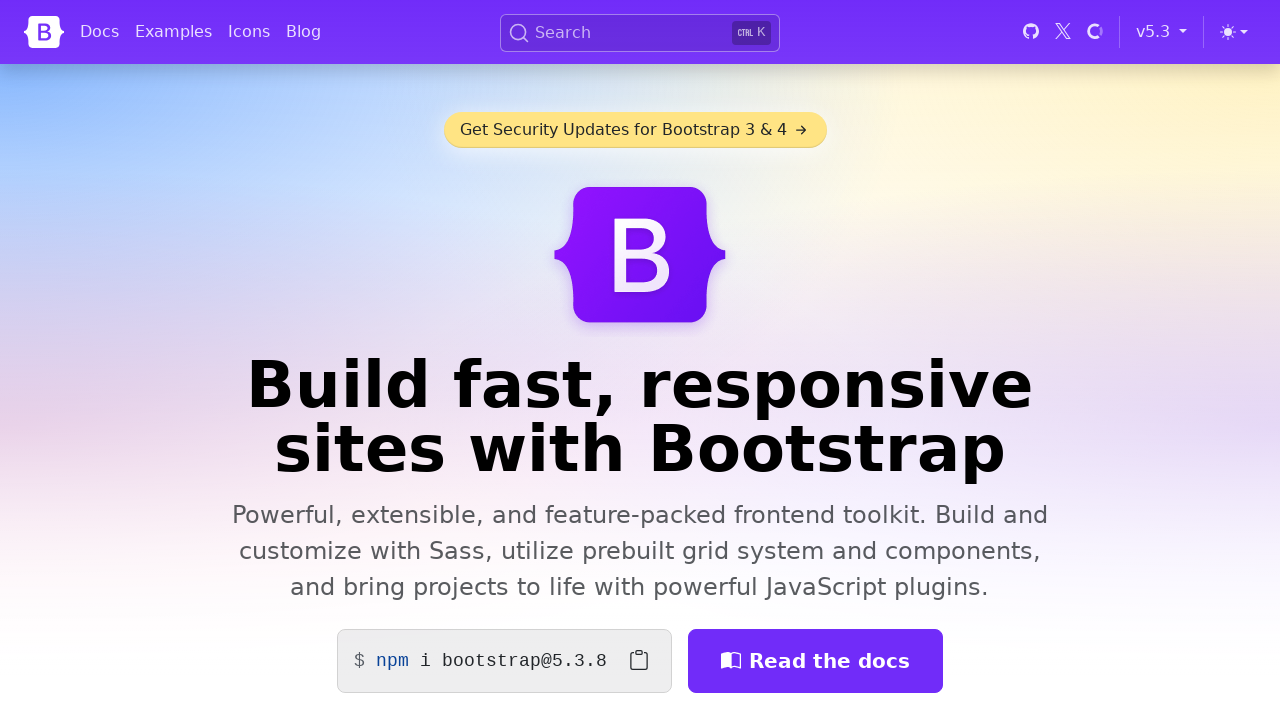

Clicked on docs link at (100, 32) on a:has-text('docs')
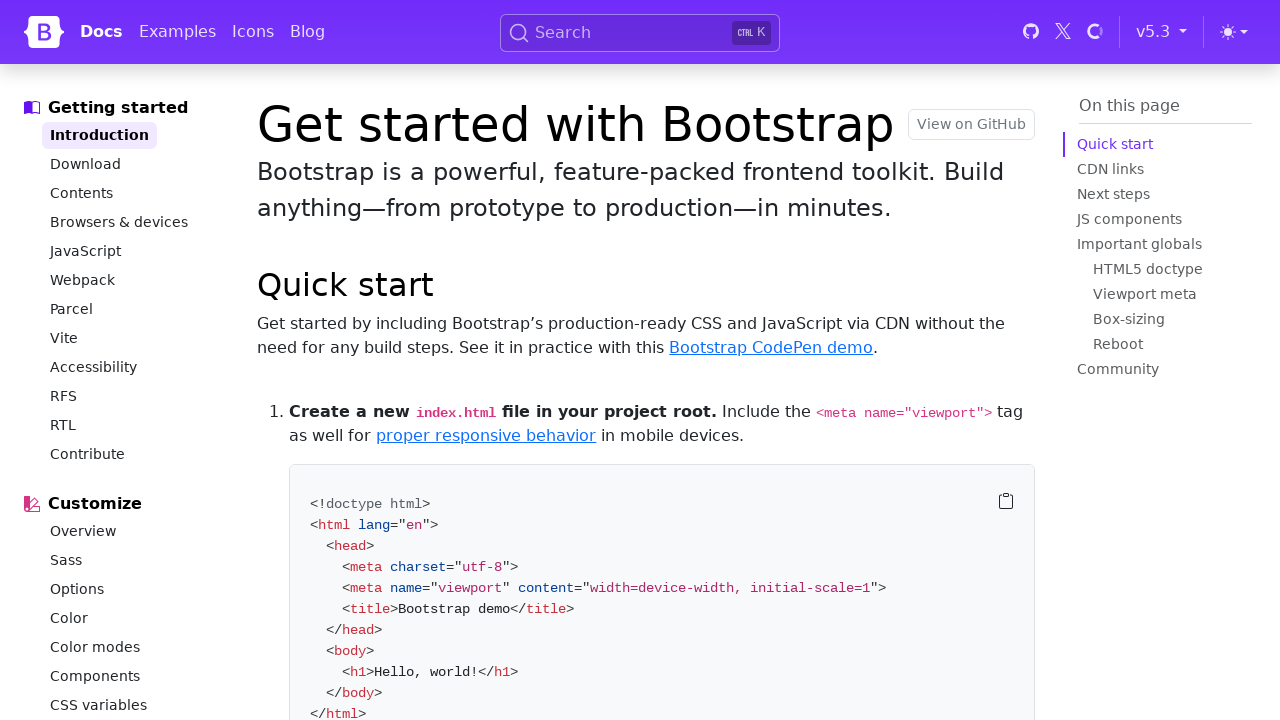

Clicked on Modal link in the navigation at (72, 400) on a:has-text('Modal')
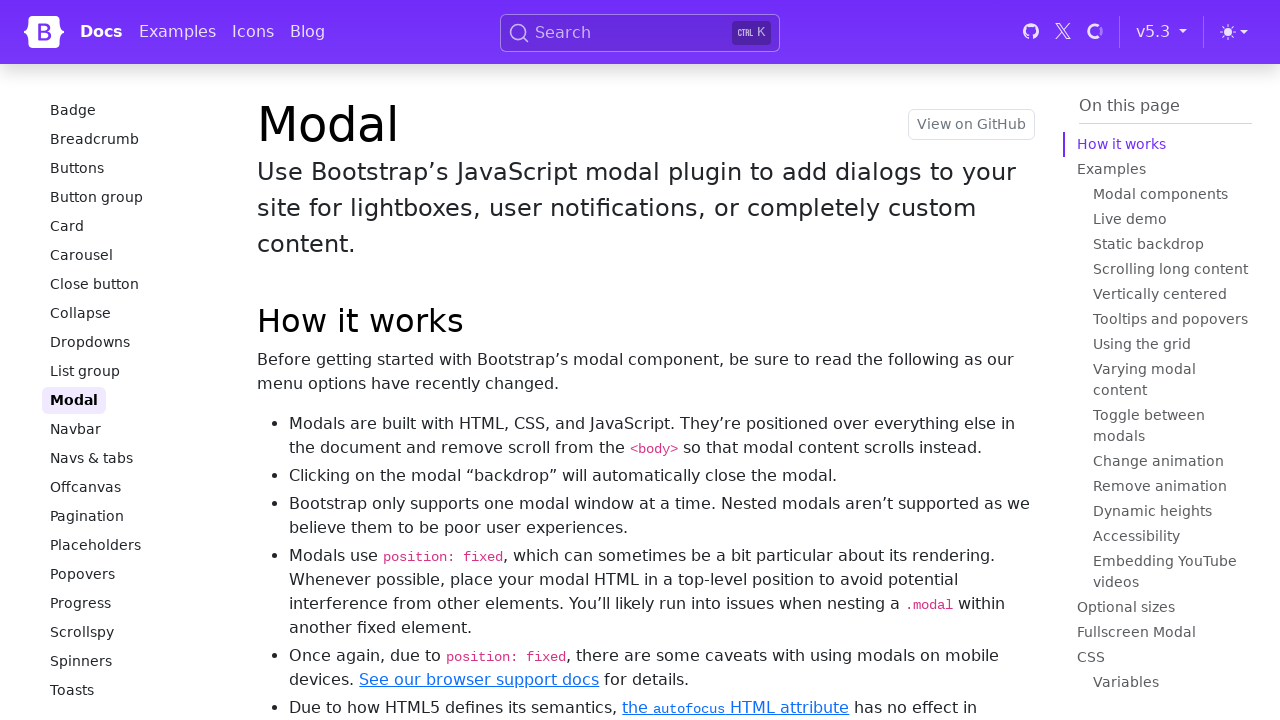

Waited for 'Launch demo modal' button to appear
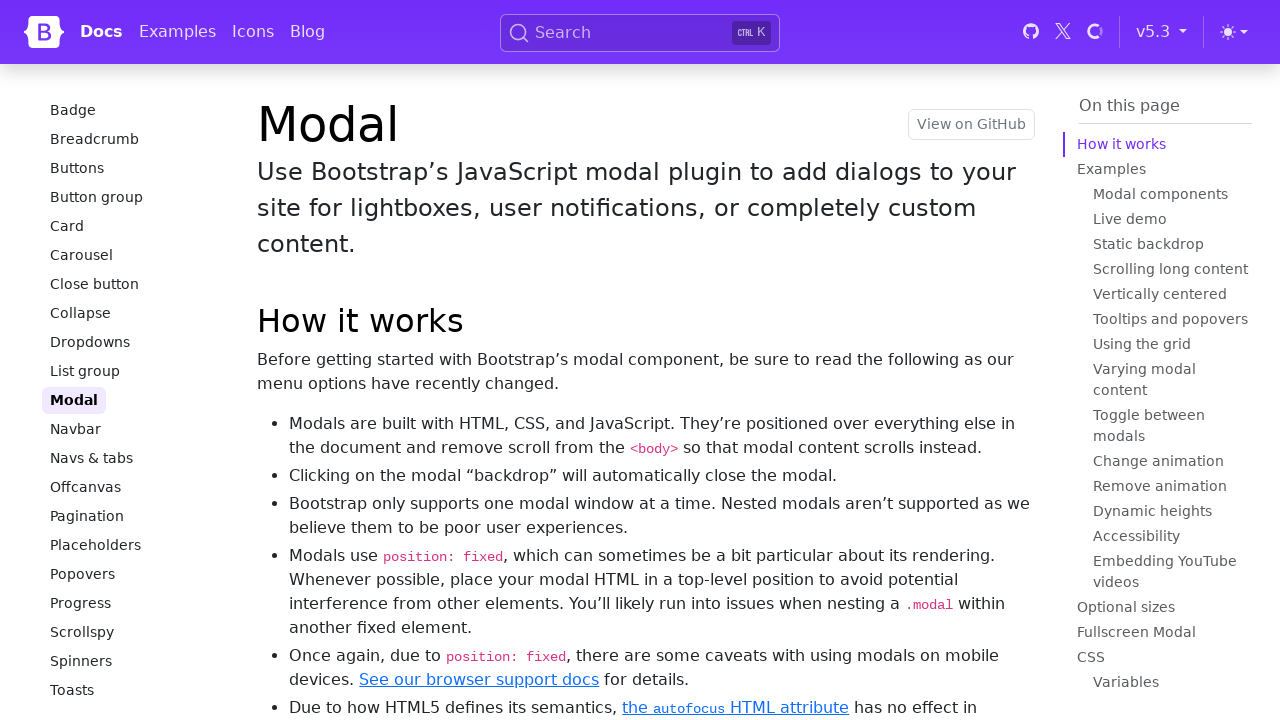

Clicked the 'Launch demo modal' button to trigger the modal dialog at (379, 351) on button:has-text('Launch demo modal')
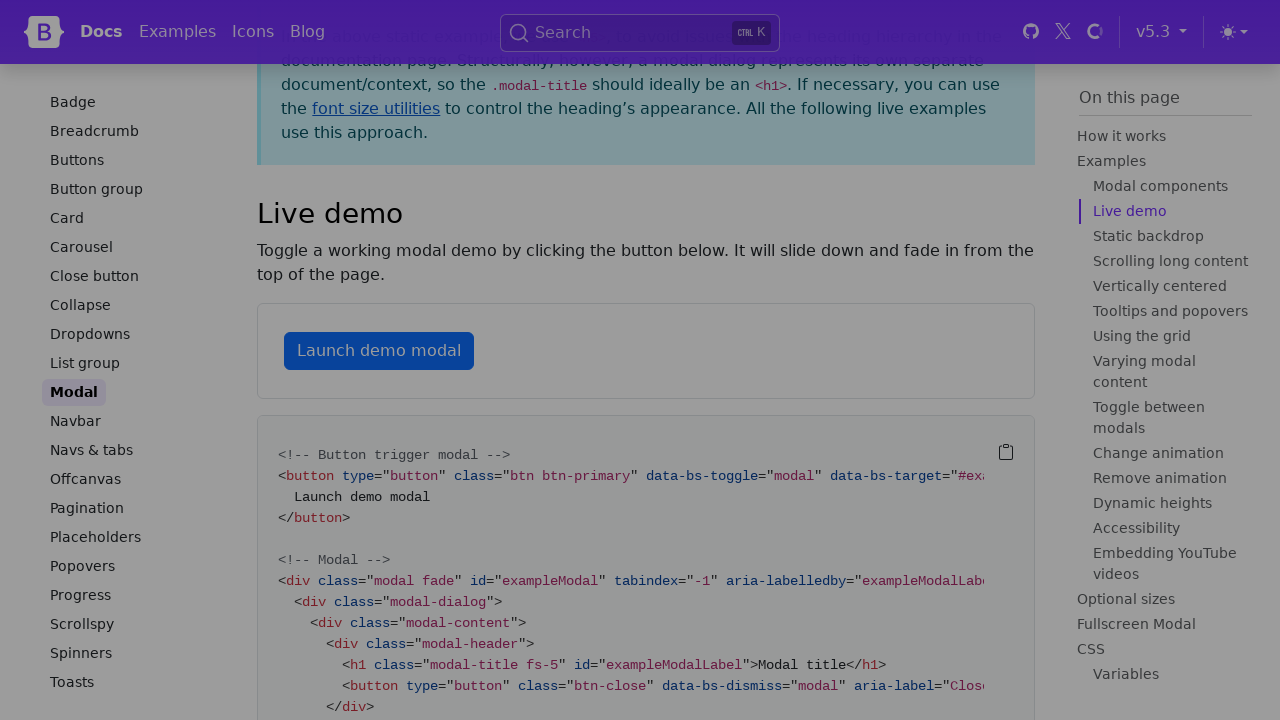

Modal dialog appeared and is now visible
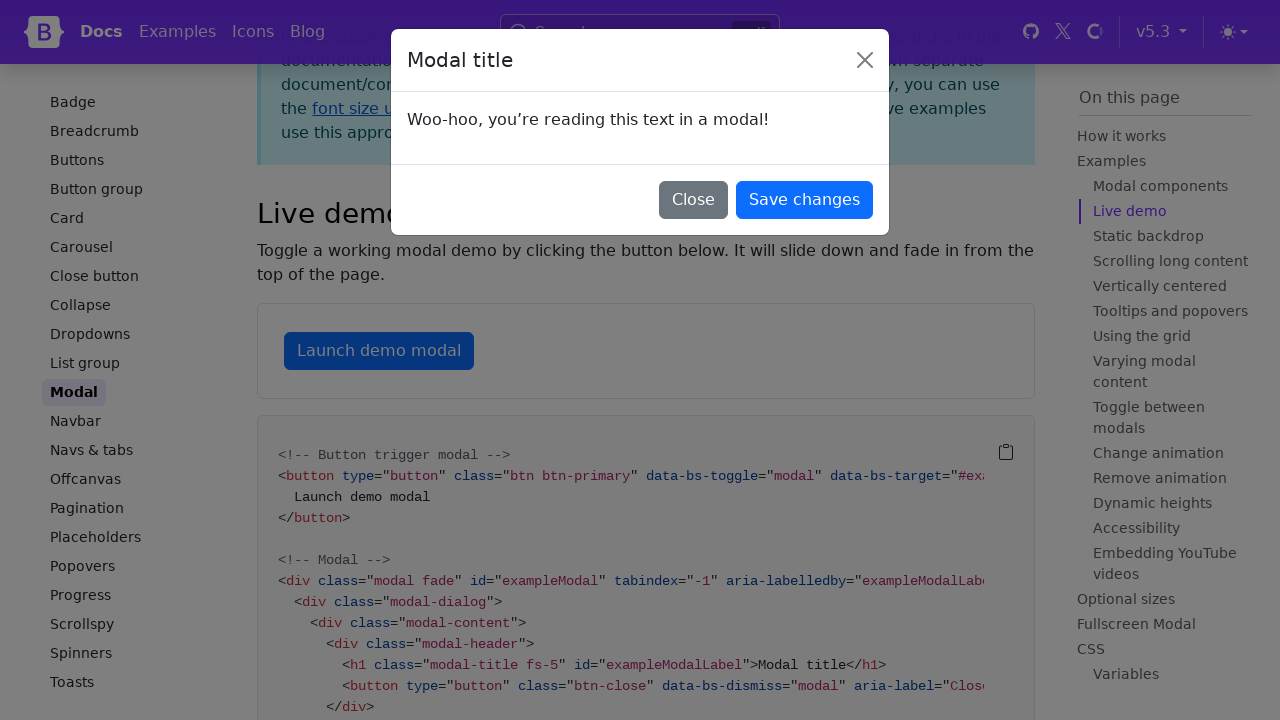

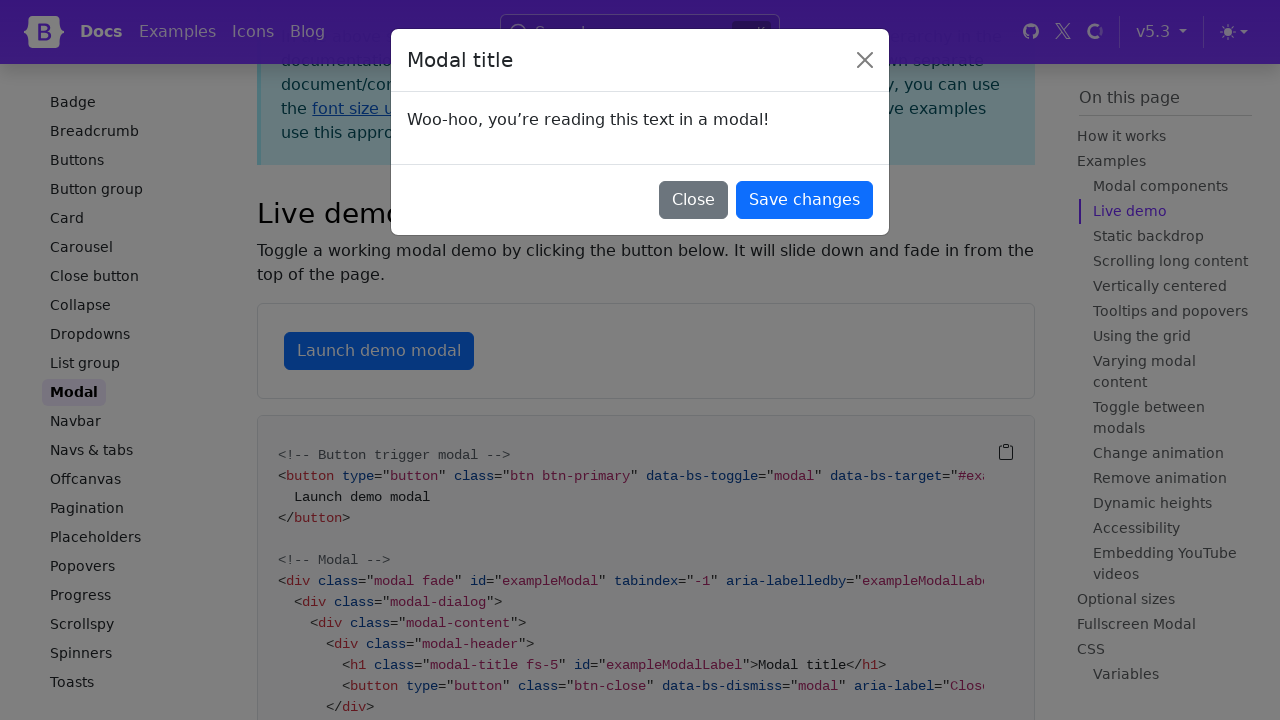